Tests AJAX functionality by clicking a button and waiting for dynamically loaded content to appear

Starting URL: http://uitestingplayground.com/ajax

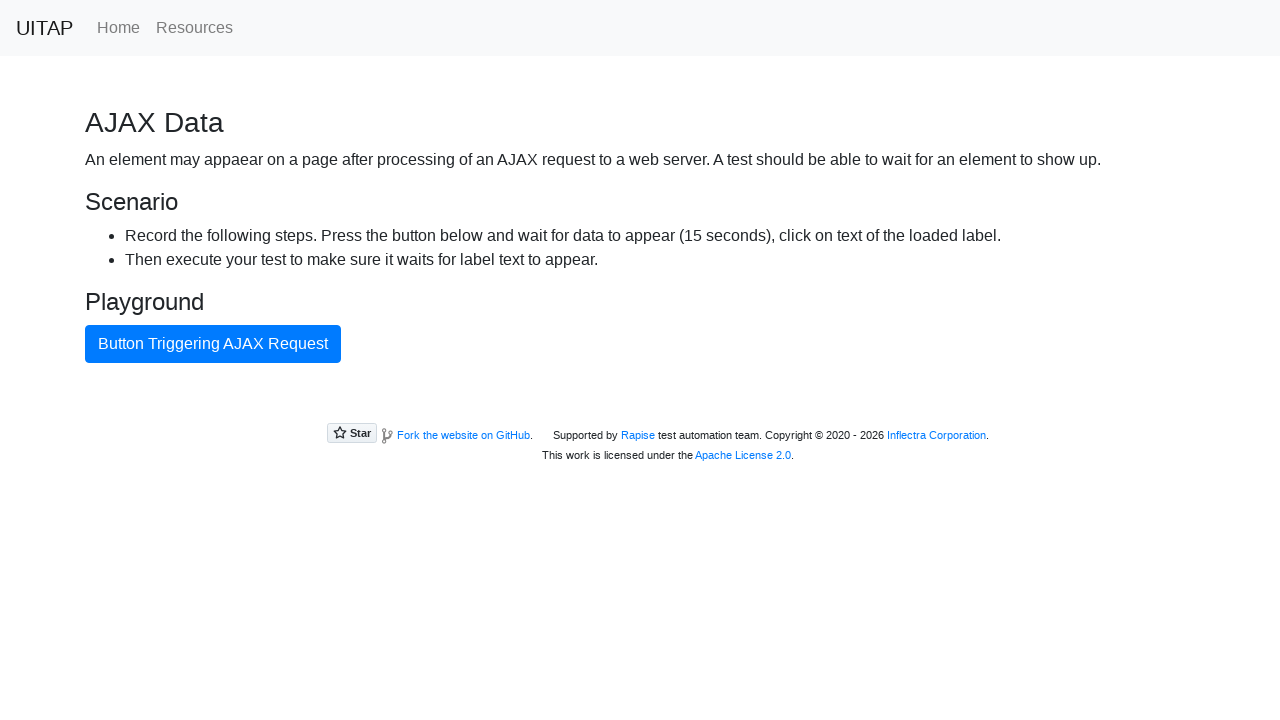

Clicked primary button to trigger AJAX request at (213, 344) on button.btn-primary
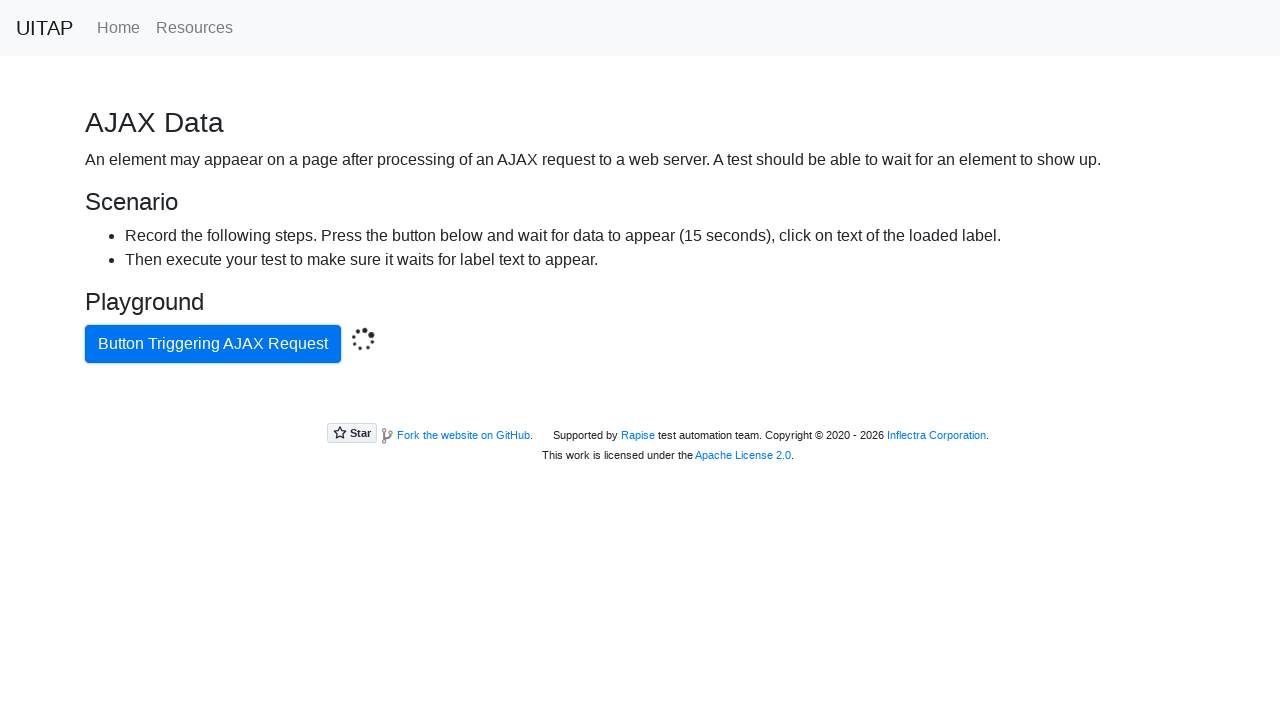

Success message appeared after AJAX completed
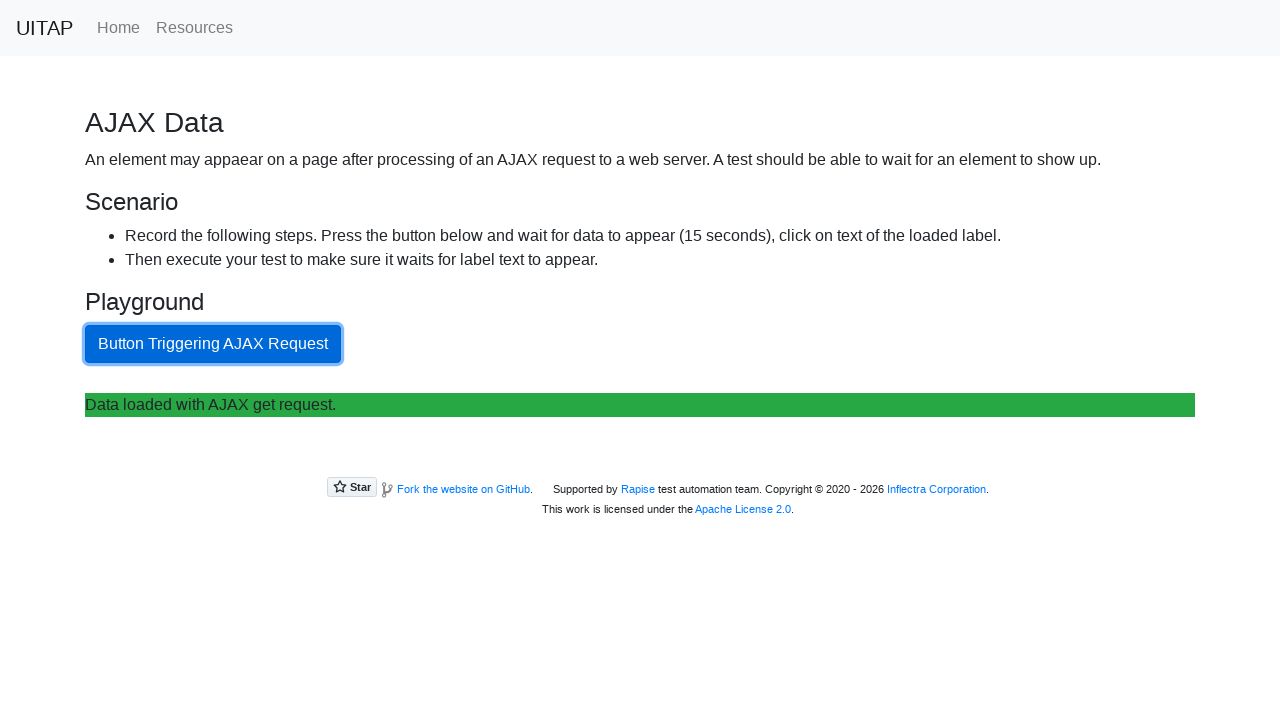

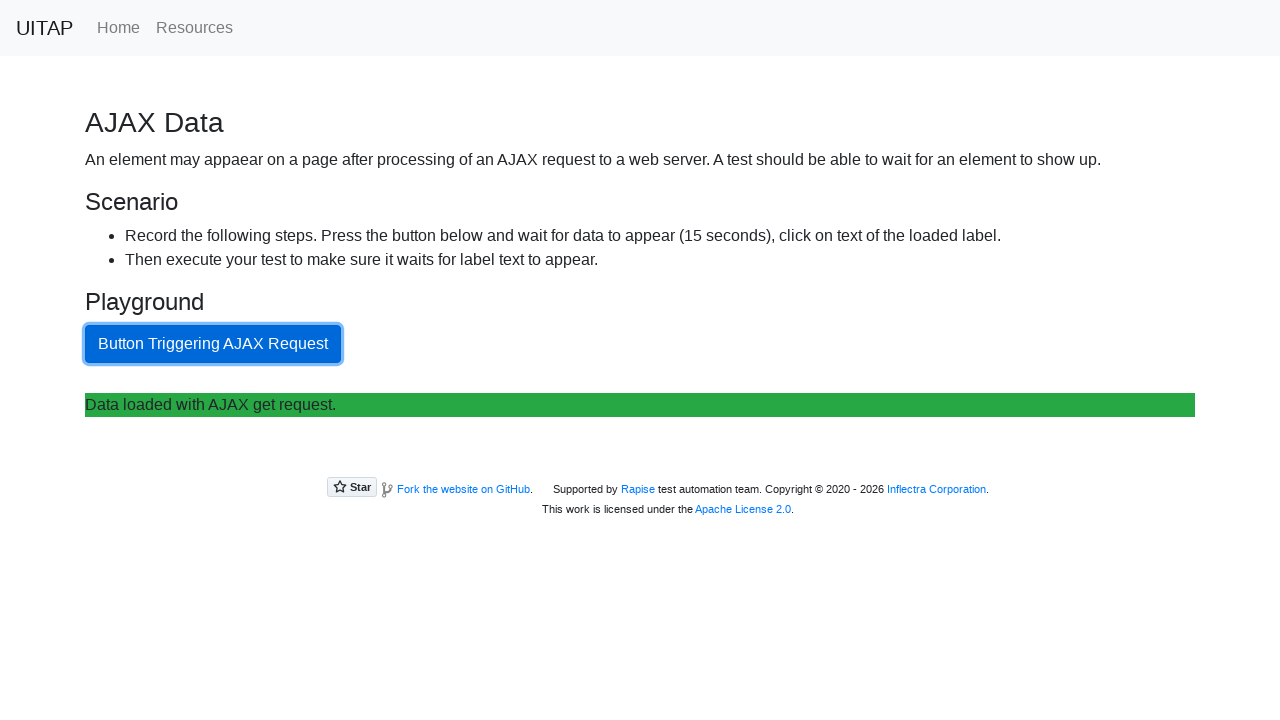